Tests QR code generation on QRCode Monkey by customizing colors (foreground and background), selecting design elements (body style, frame, ball), entering content text, and creating the QR code.

Starting URL: https://www.qrcode-monkey.com/#text

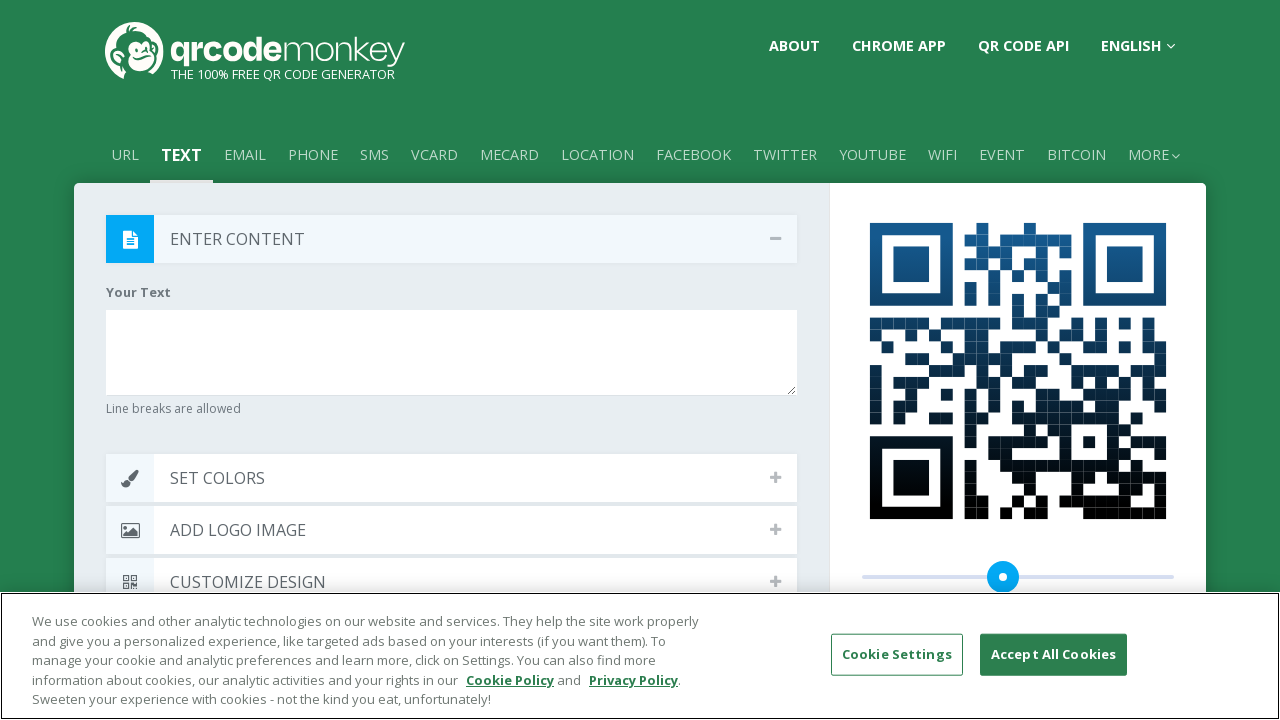

Waited for page to reach 'domcontentloaded' state
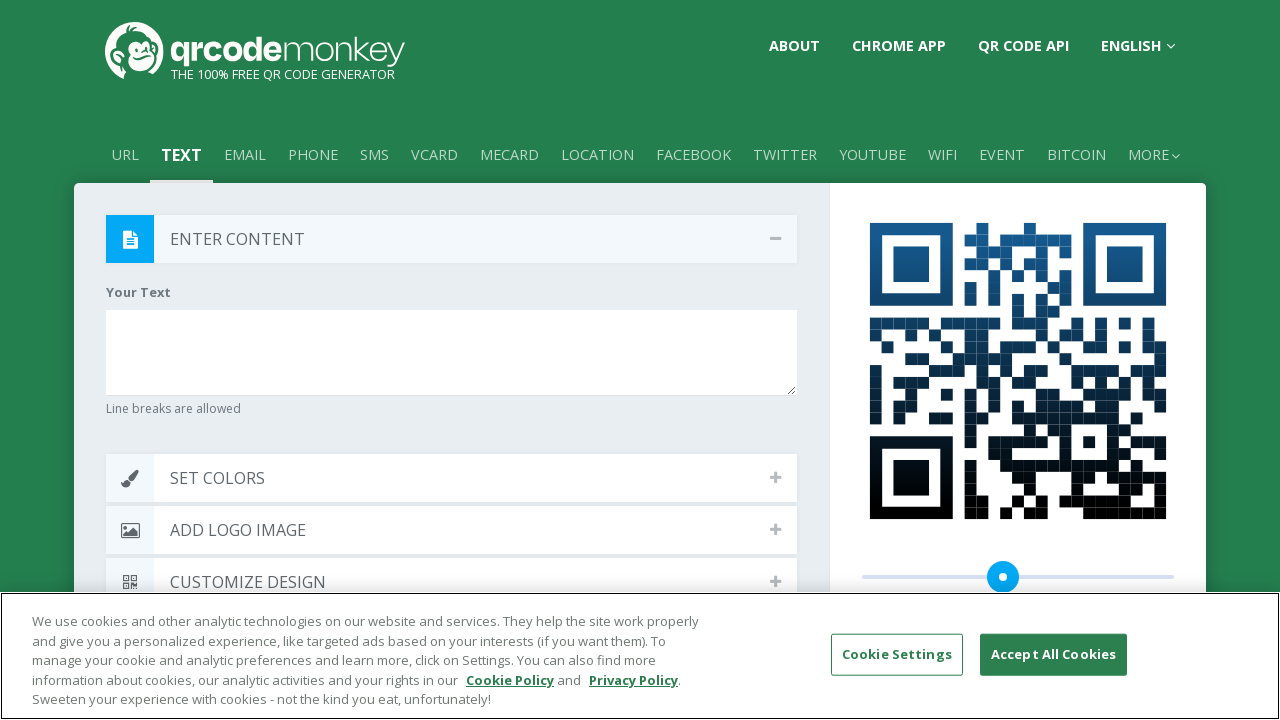

Waited for page to fully load
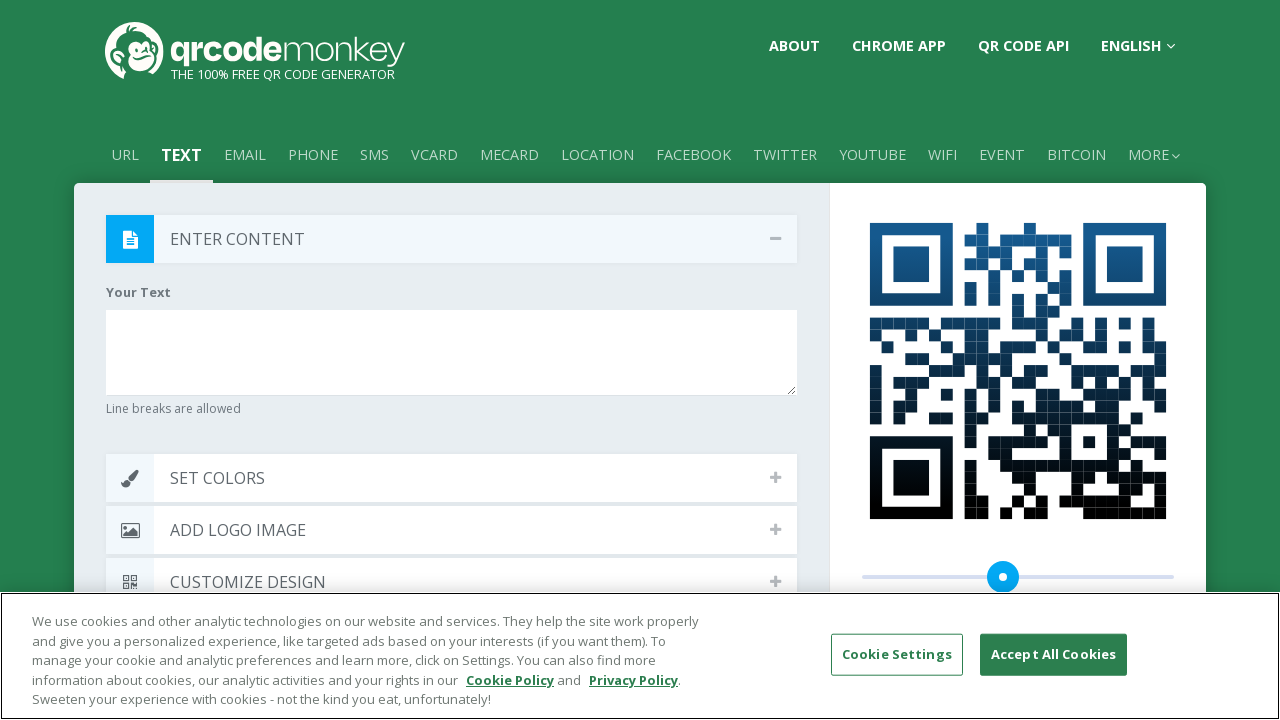

Expanded SET COLORS section at (454, 478) on h3.title:has-text('SET COLORS')
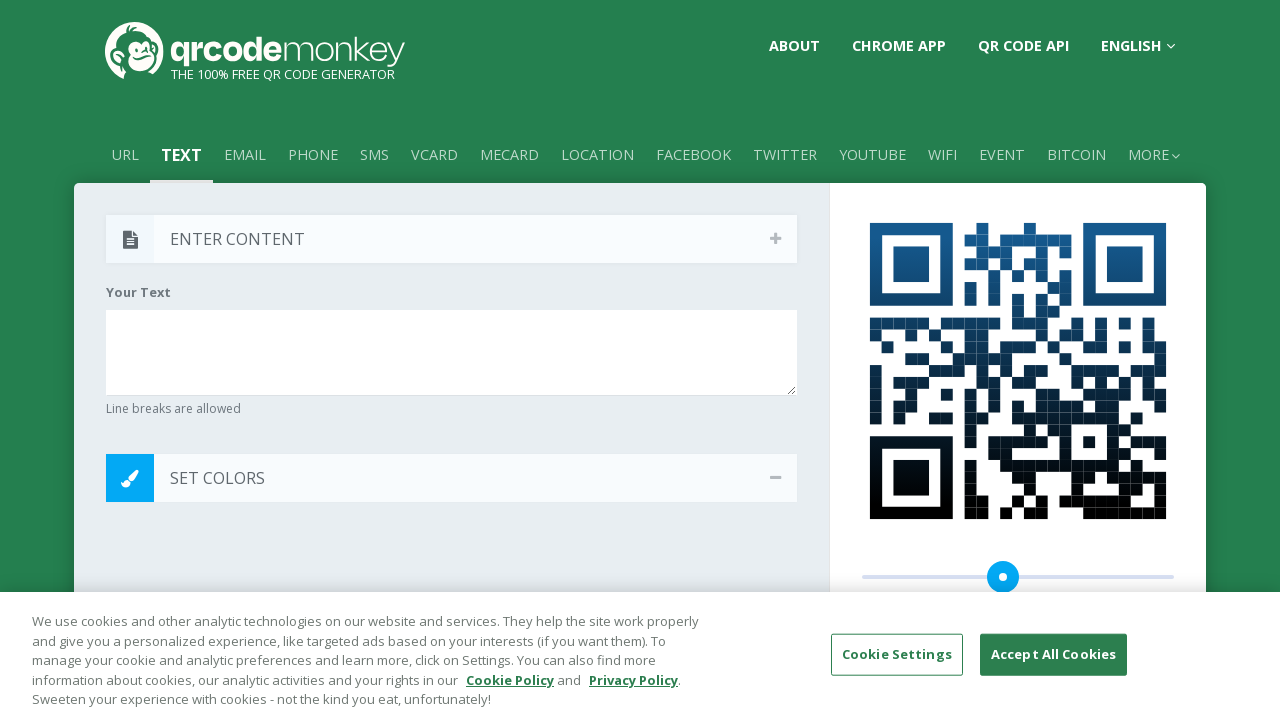

Set foreground color to orange (#F47820) on color-picker[ng-model='qrcode.config.bodyColor'] input
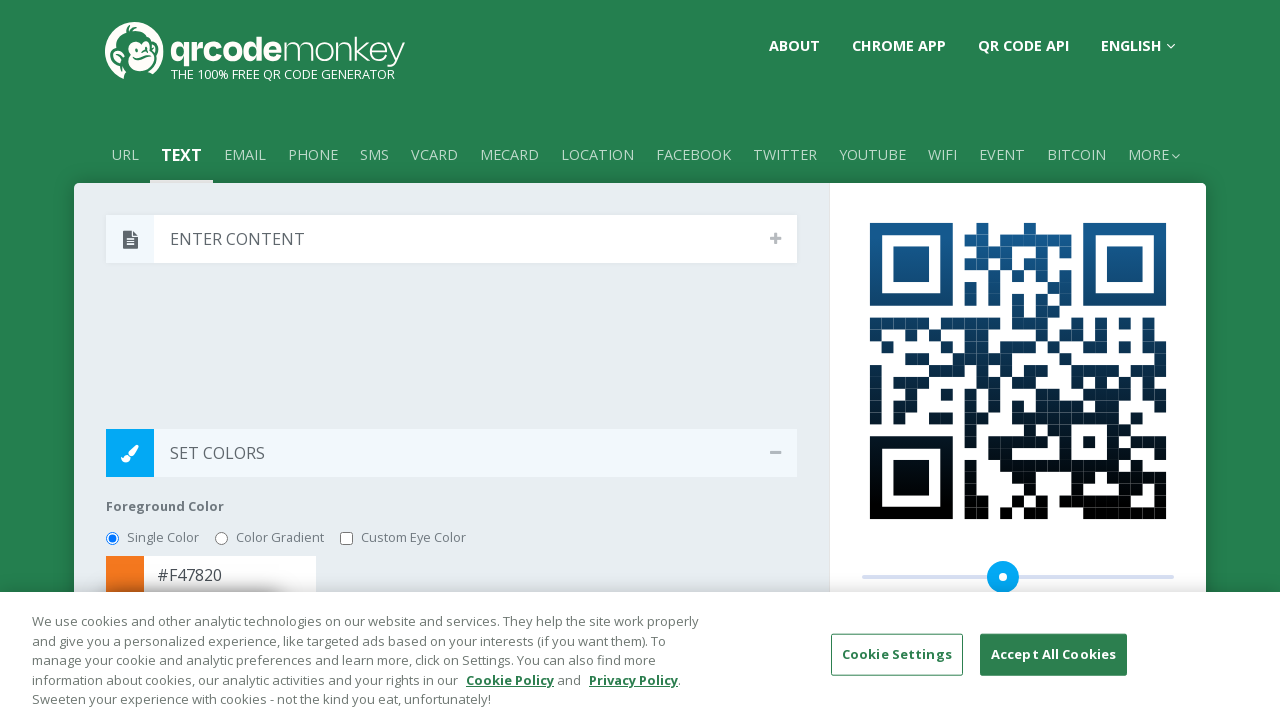

Set background color to light peach (#FCF1E7) on color-picker[ng-model='qrcode.config.bgColor'] input
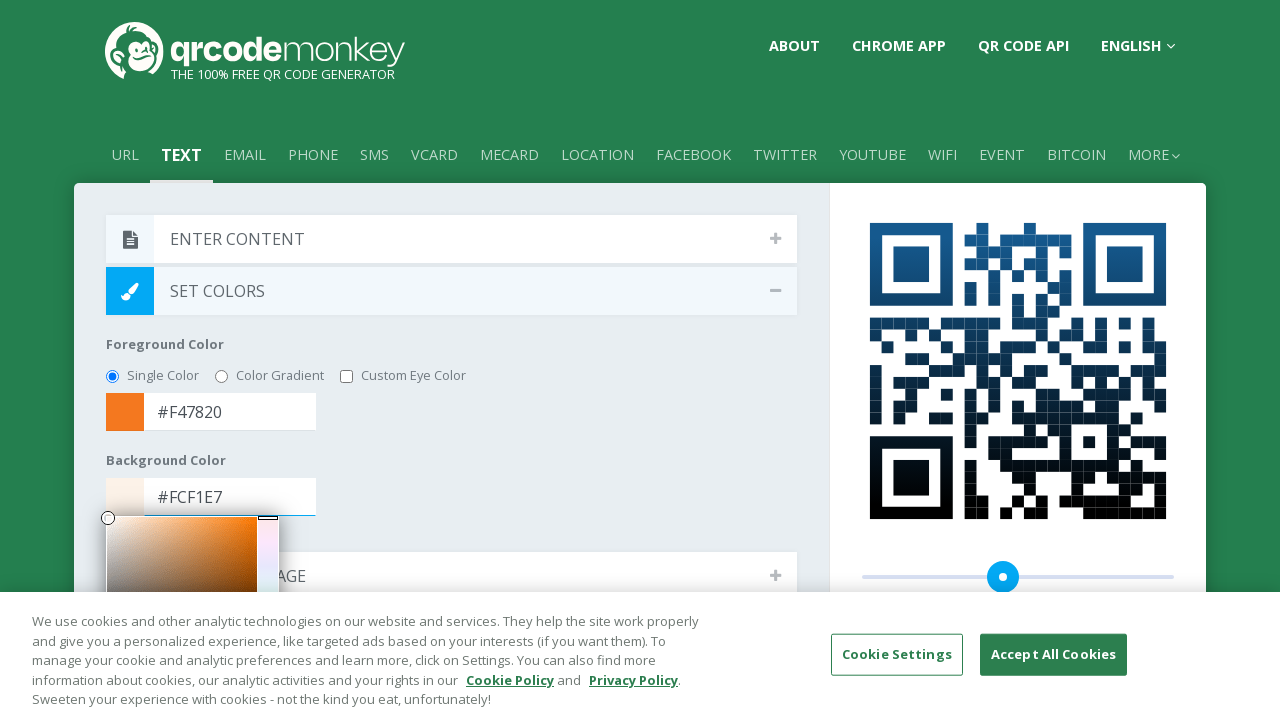

Expanded CUSTOMIZE DESIGN section at (454, 360) on h3.title:has-text('CUSTOMIZE DESIGN')
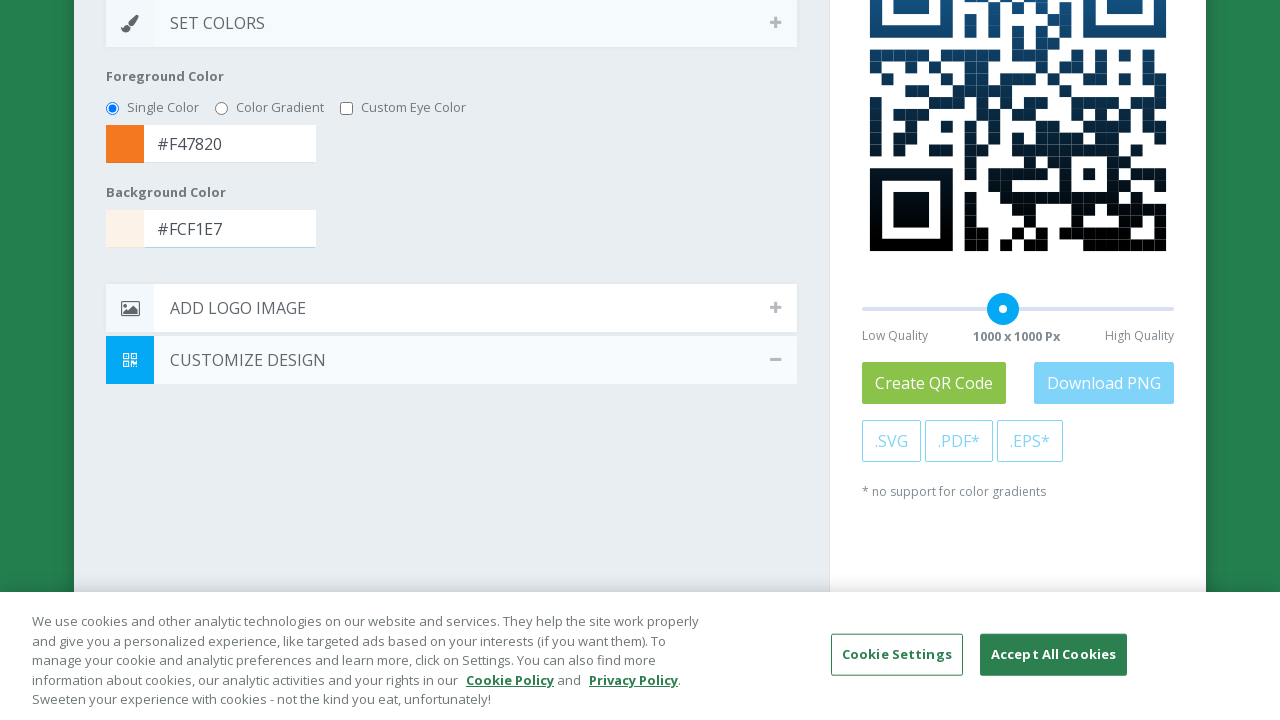

Waited 250ms for design section to fully render
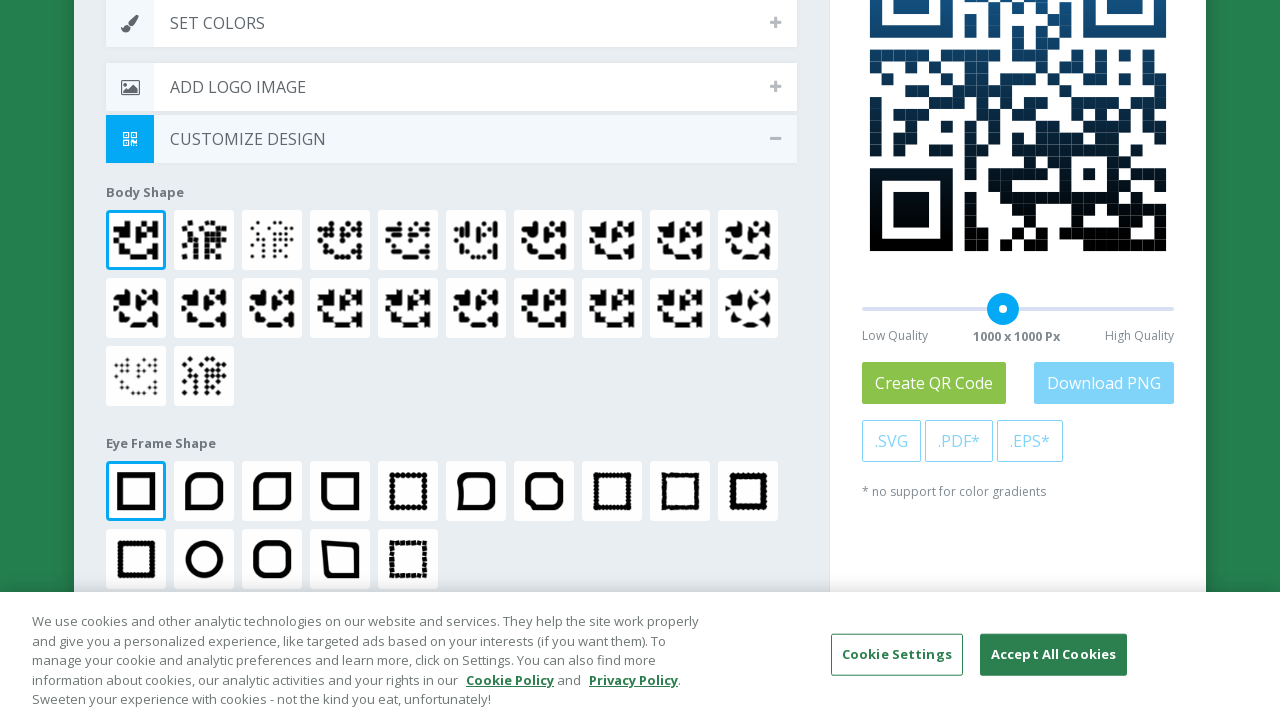

Selected body style (dot pattern) at (272, 227) on i.sprite.sprite-body.sprite-dot
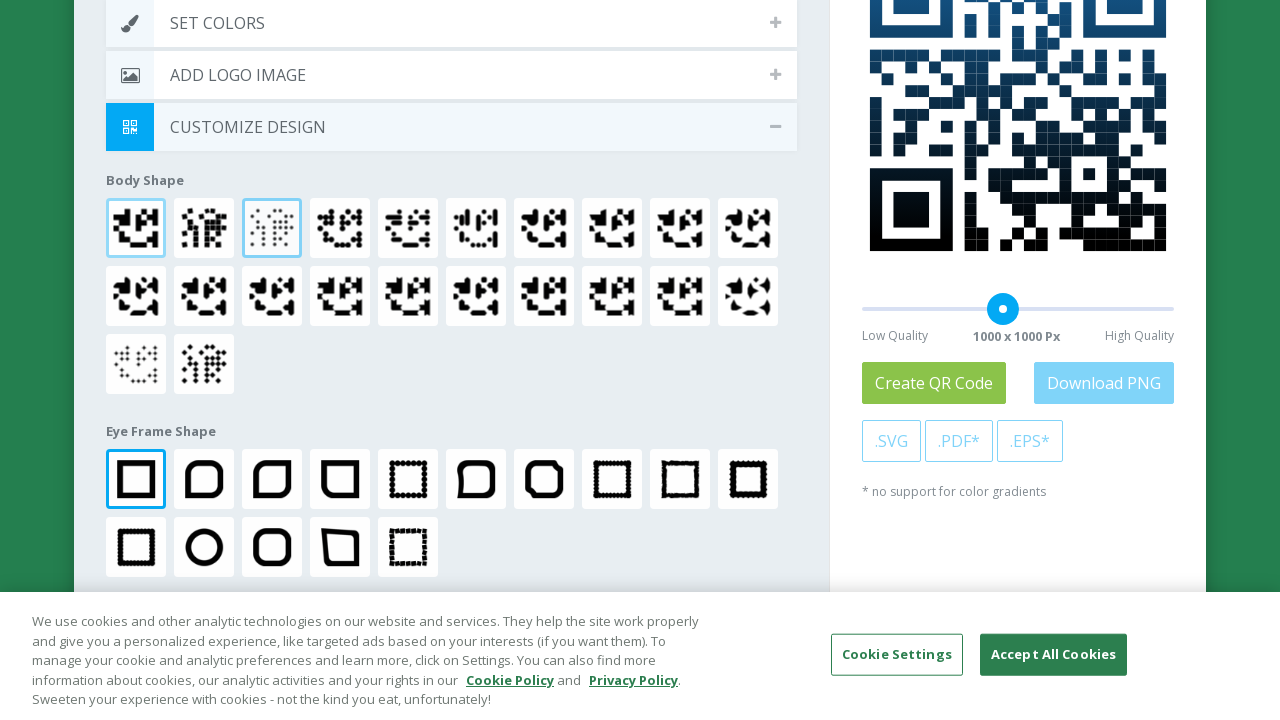

Selected frame style at (272, 547) on i.sprite.sprite-frame13
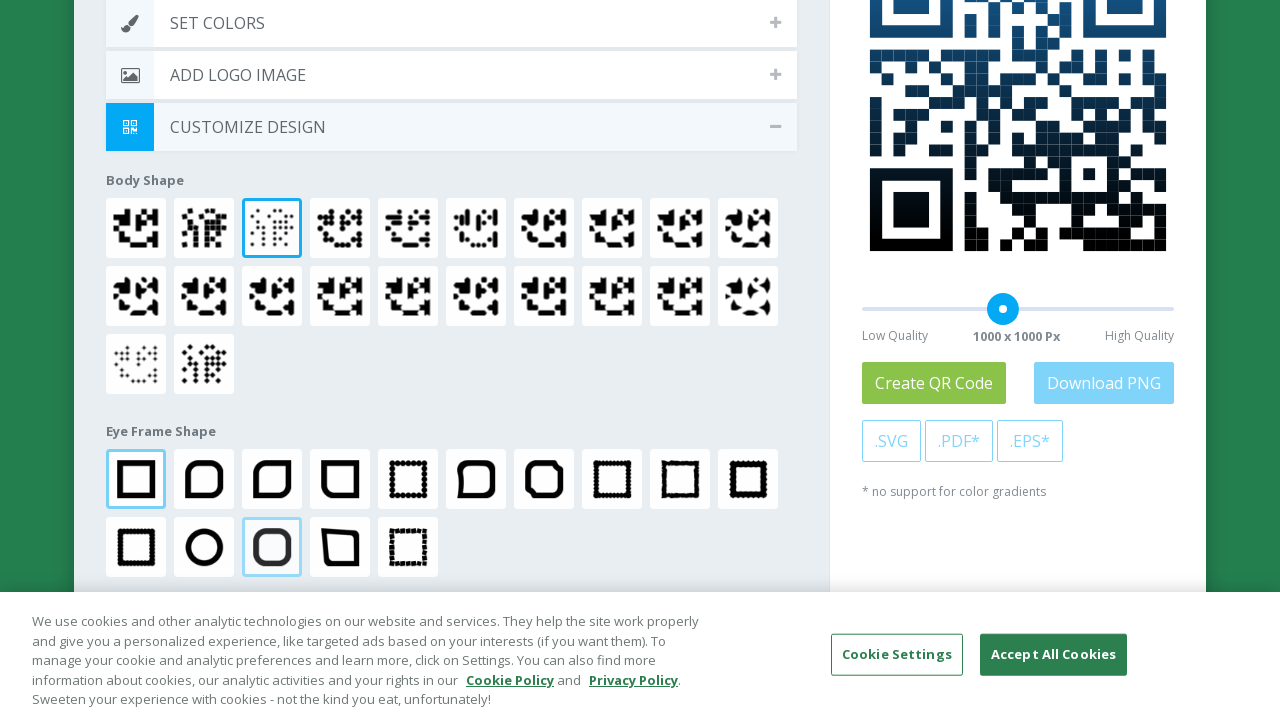

Selected ball style at (272, 701) on i.sprite.sprite-ball14
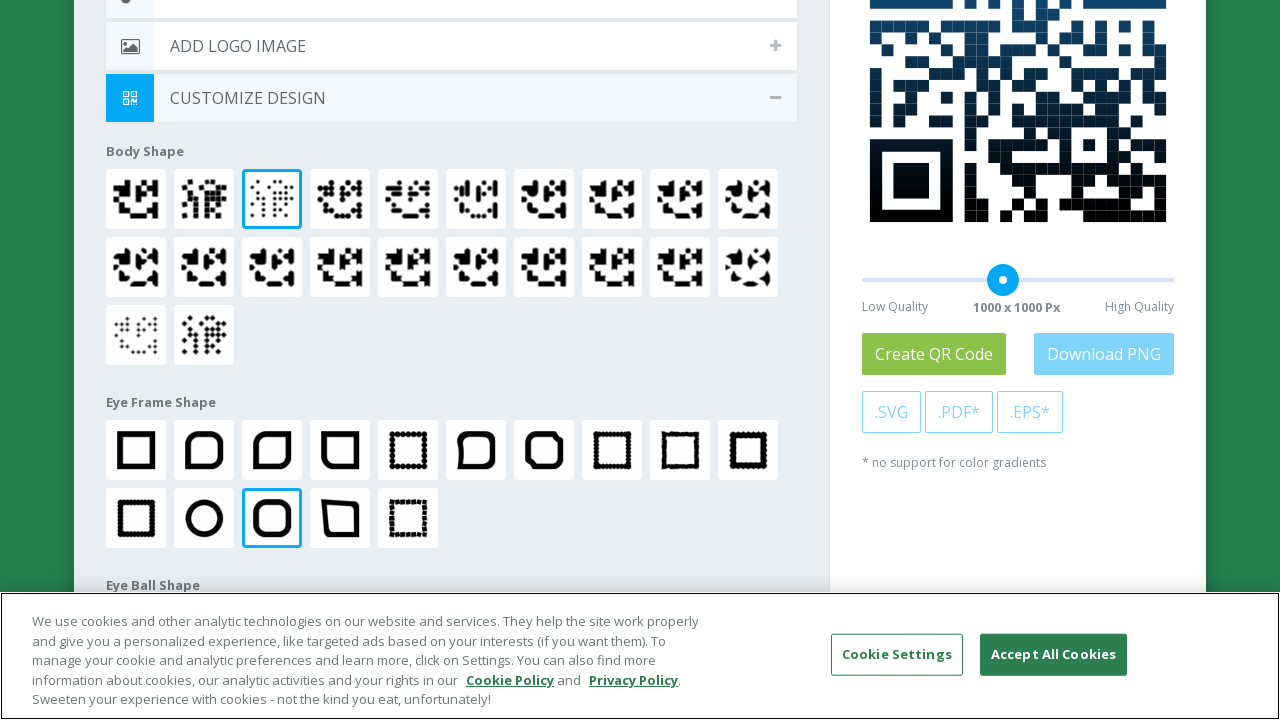

Expanded ENTER CONTENT section at (454, 239) on h3.title:has-text('ENTER CONTENT')
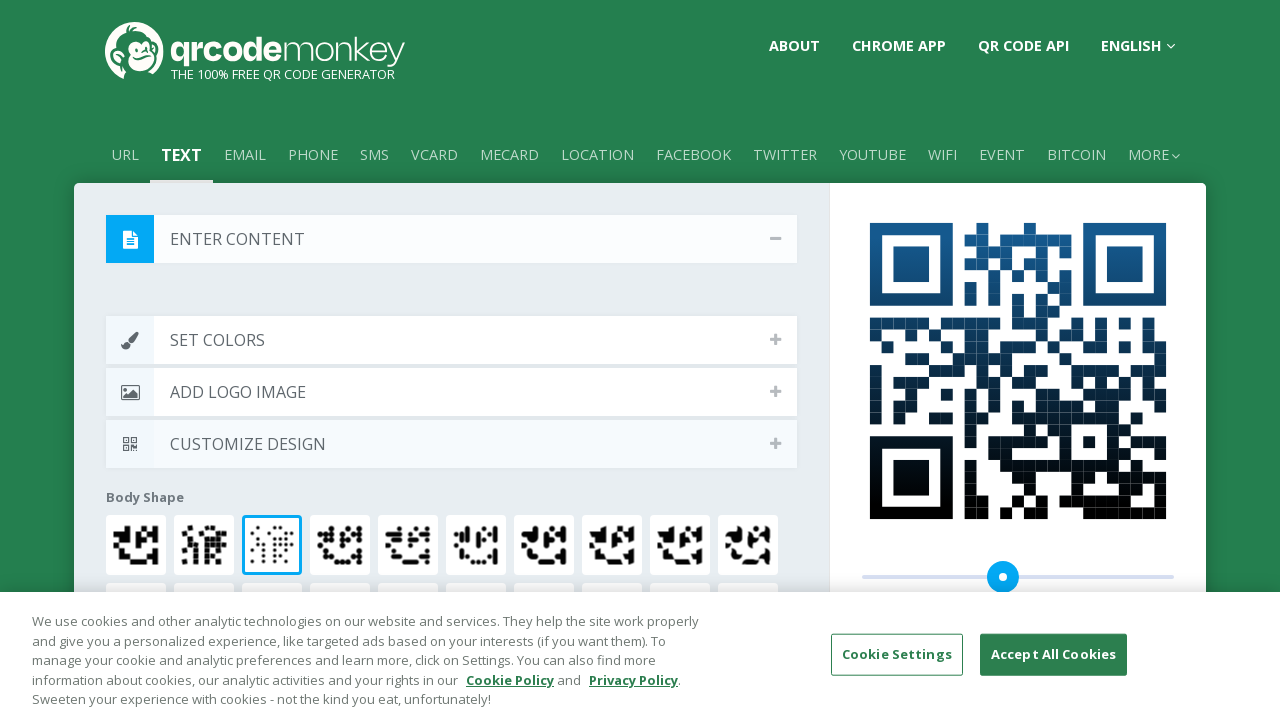

Focused on QR code content input field on #qrcodeText
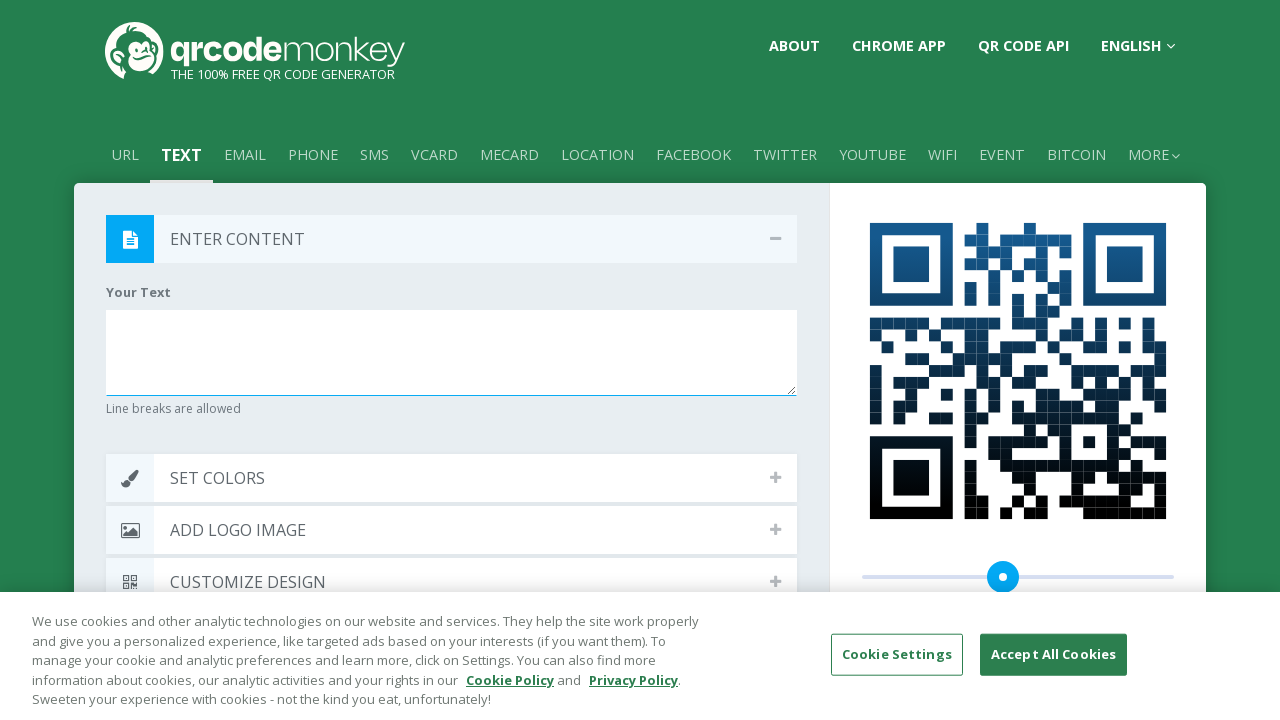

Cleared the QR code content input field on #qrcodeText
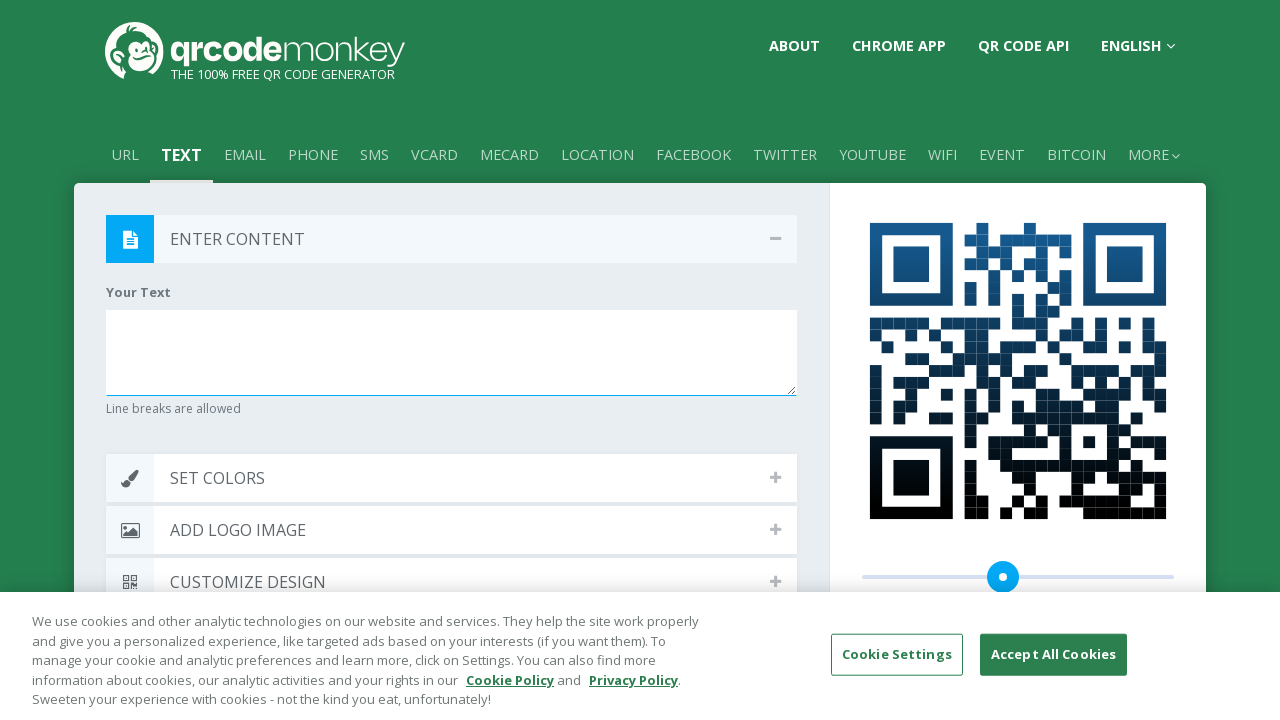

Entered UUID content 'a3b7c9d2-e5f1-4a8b-9c3d-1e2f3a4b5c6d' into QR code text field
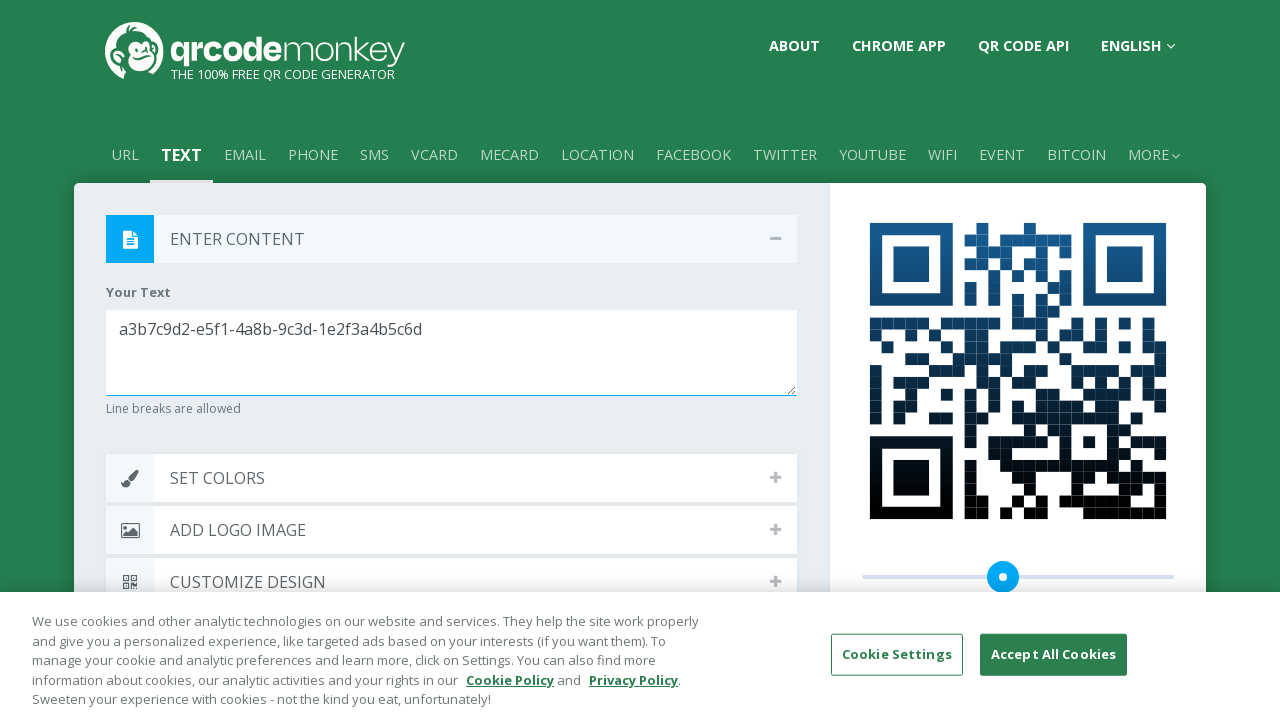

Clicked 'Create QR Code' button to generate the QR code at (934, 360) on button:has-text('Create QR Code')
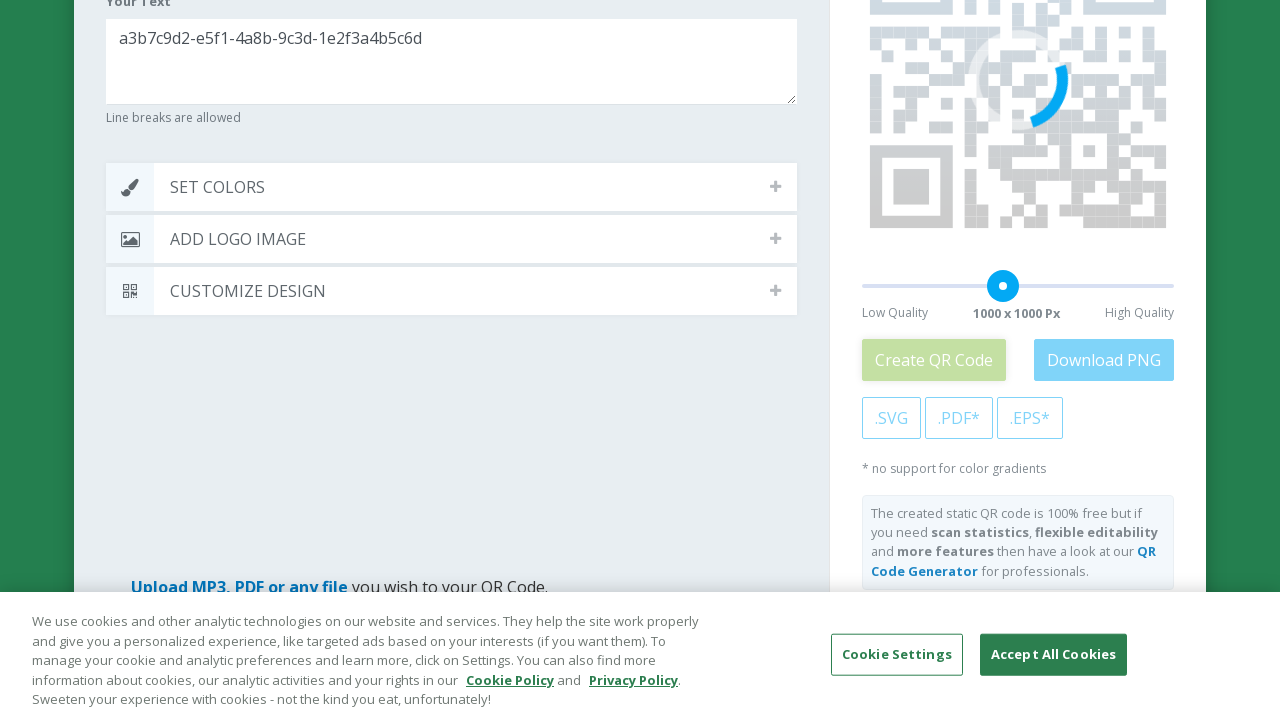

Waited 1000ms for QR code generation to complete
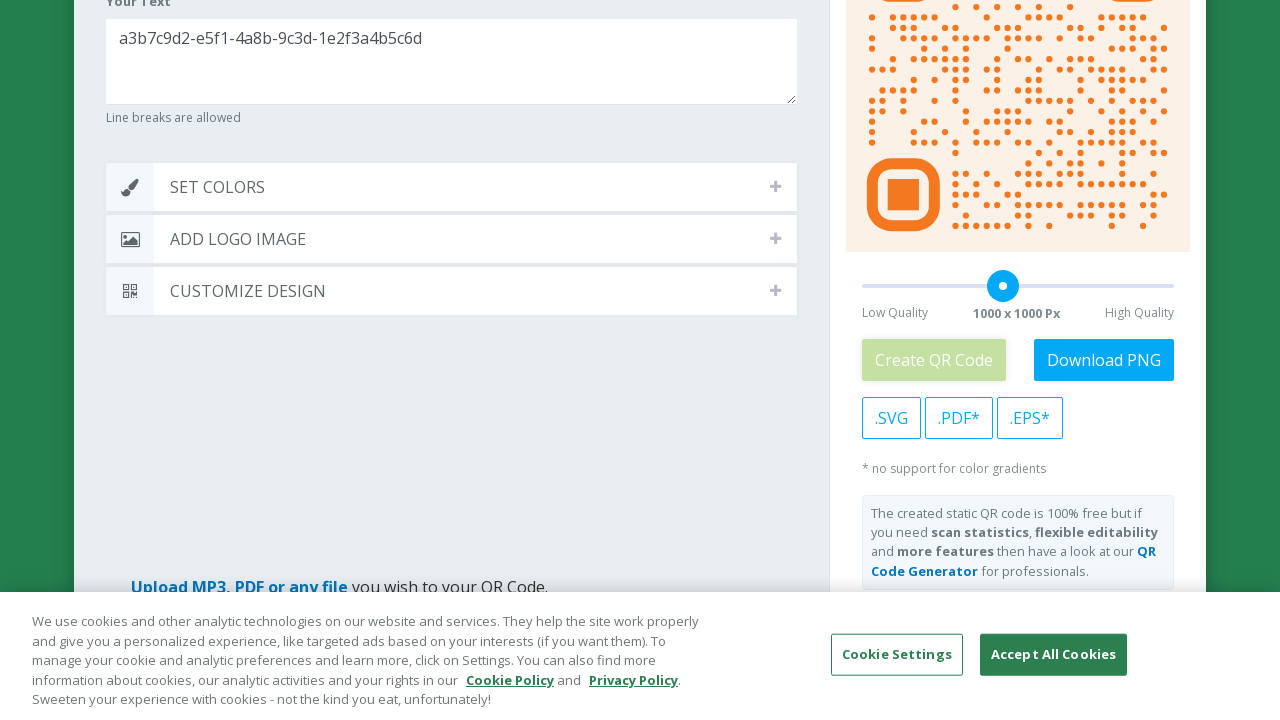

Verified QR code image is displayed on the page
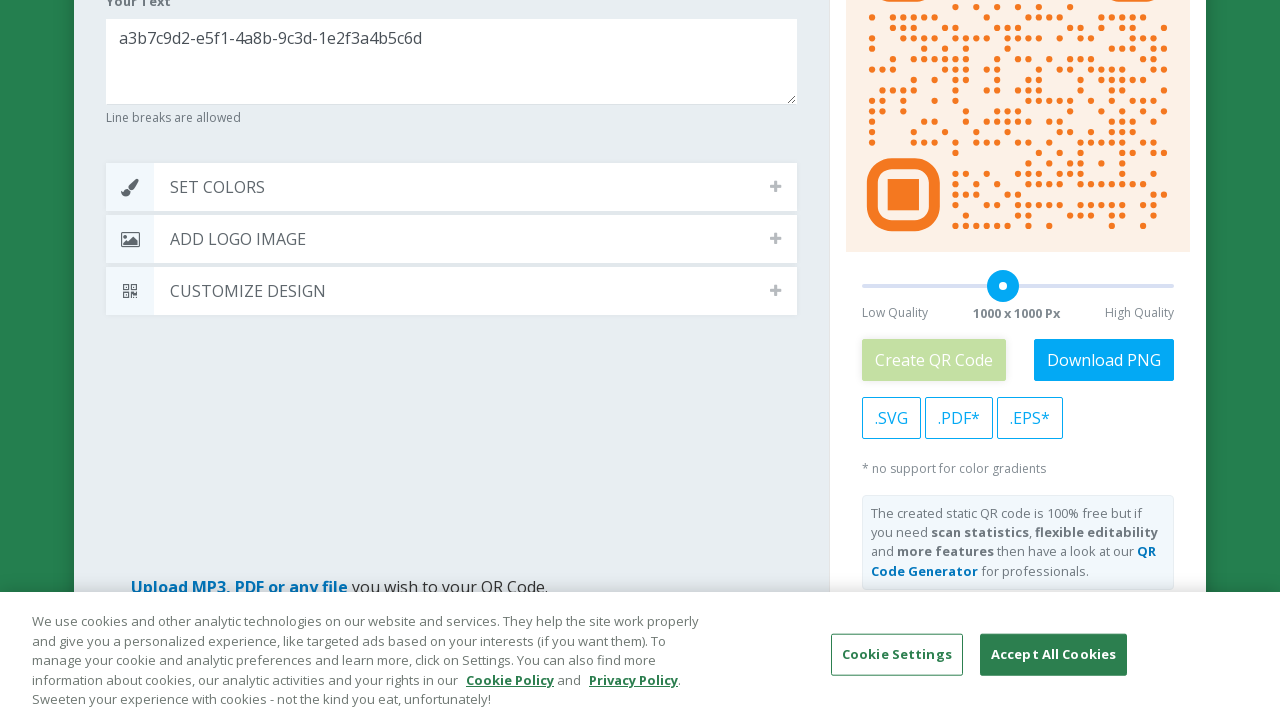

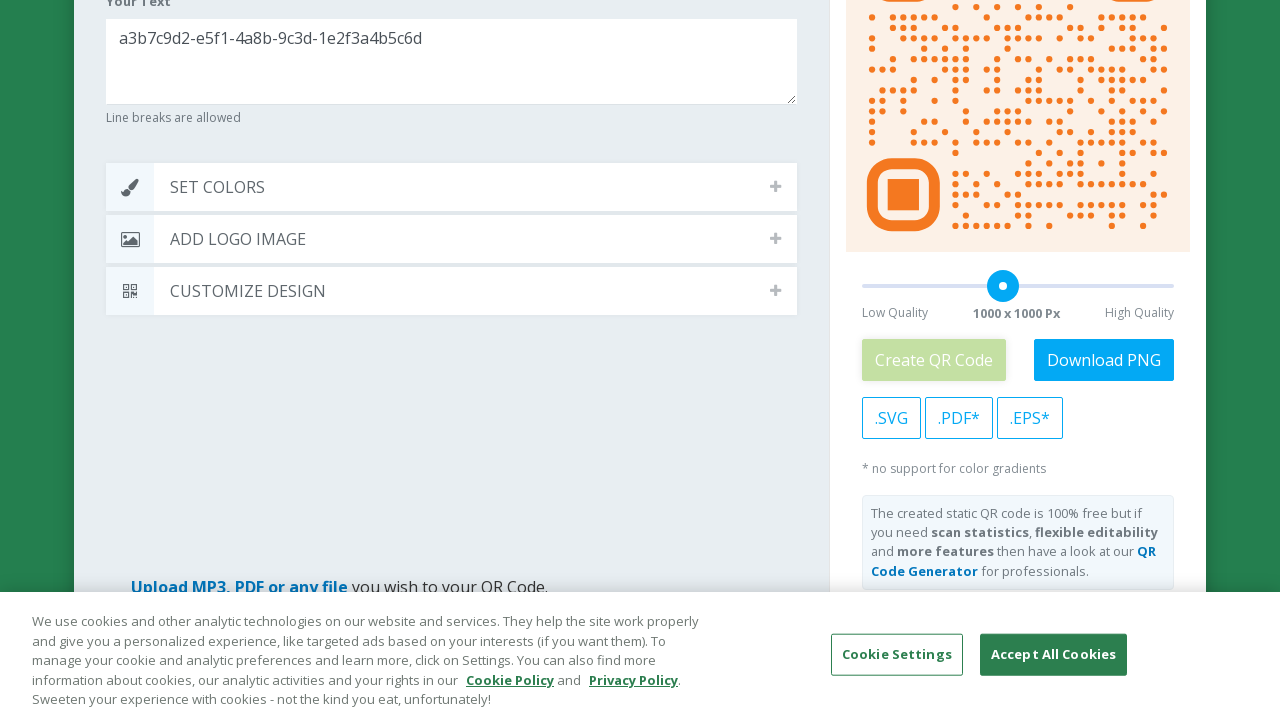